Tests text input functionality by entering text in a form field and clicking a button that updates based on the input

Starting URL: http://www.uitestingplayground.com/textinput

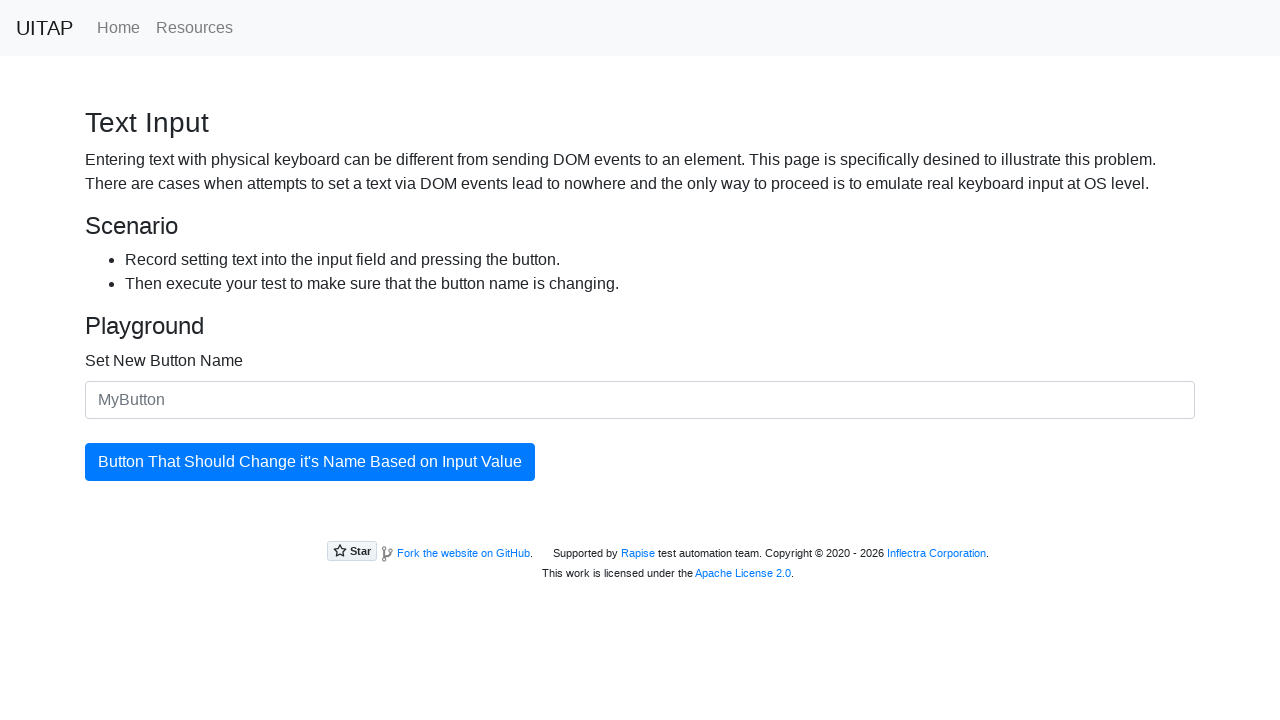

Filled text input field with 'hello world' on .form-control
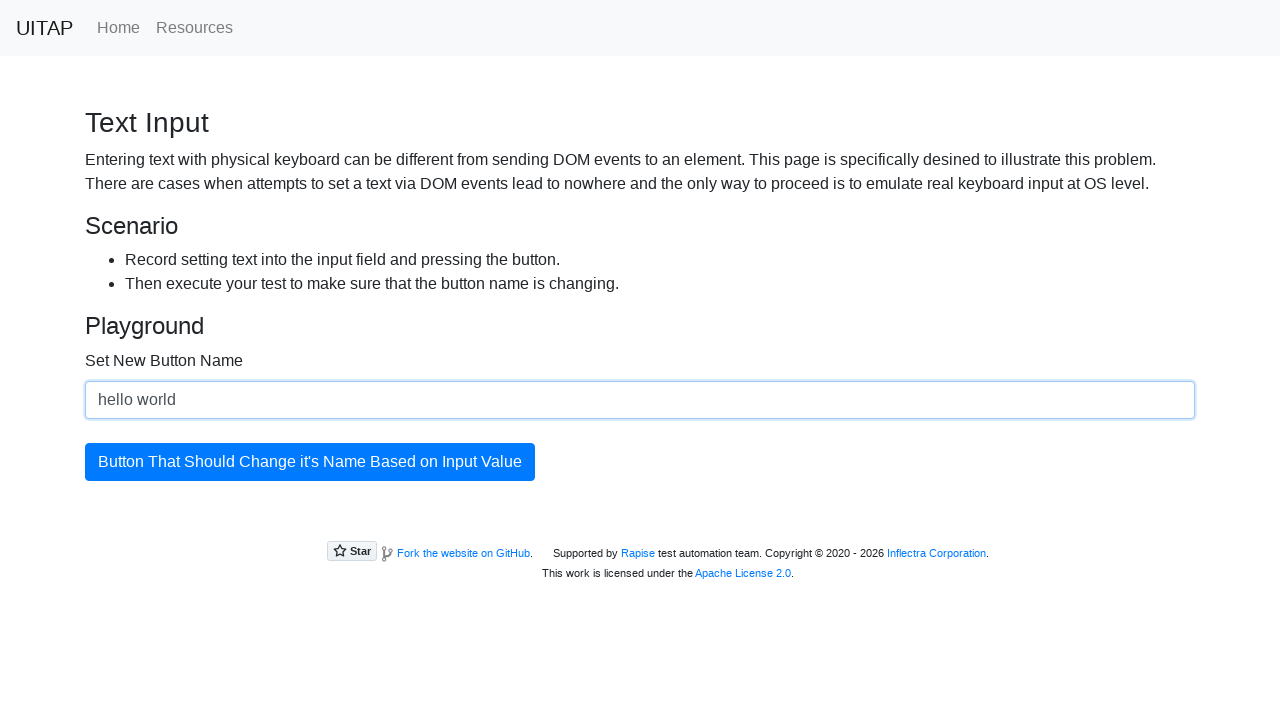

Clicked the updating button at (310, 462) on #updatingButton
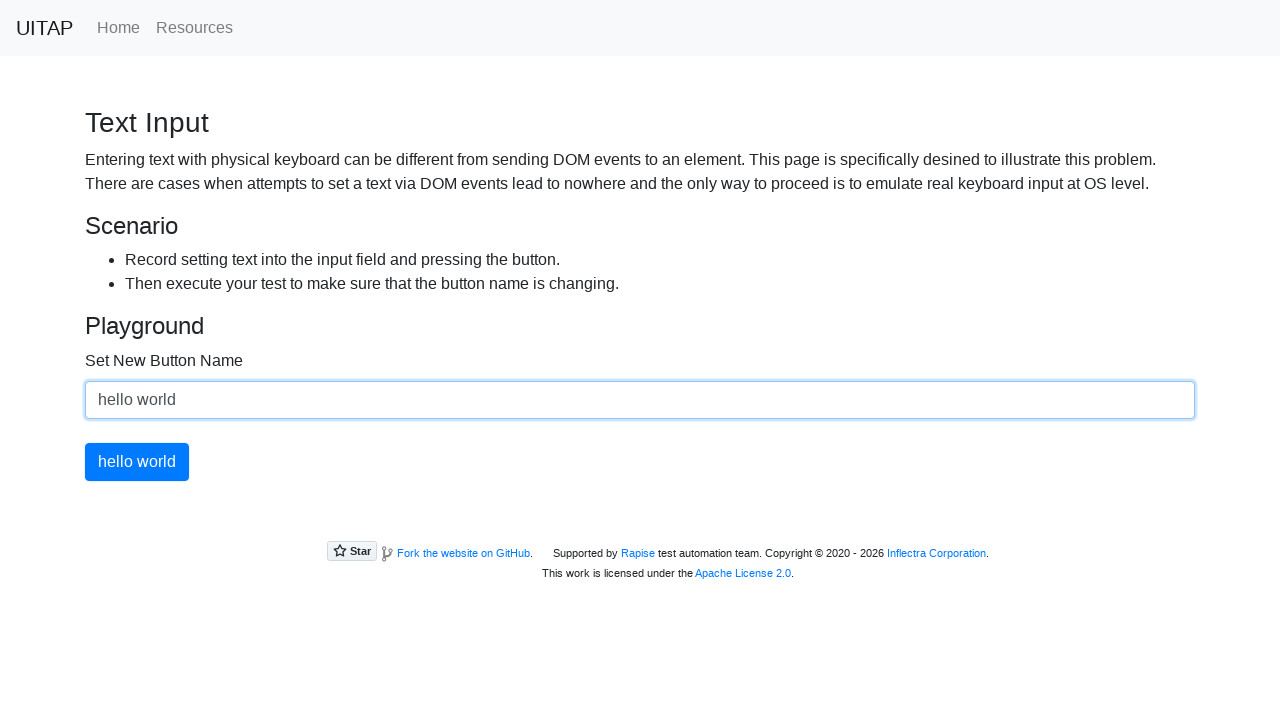

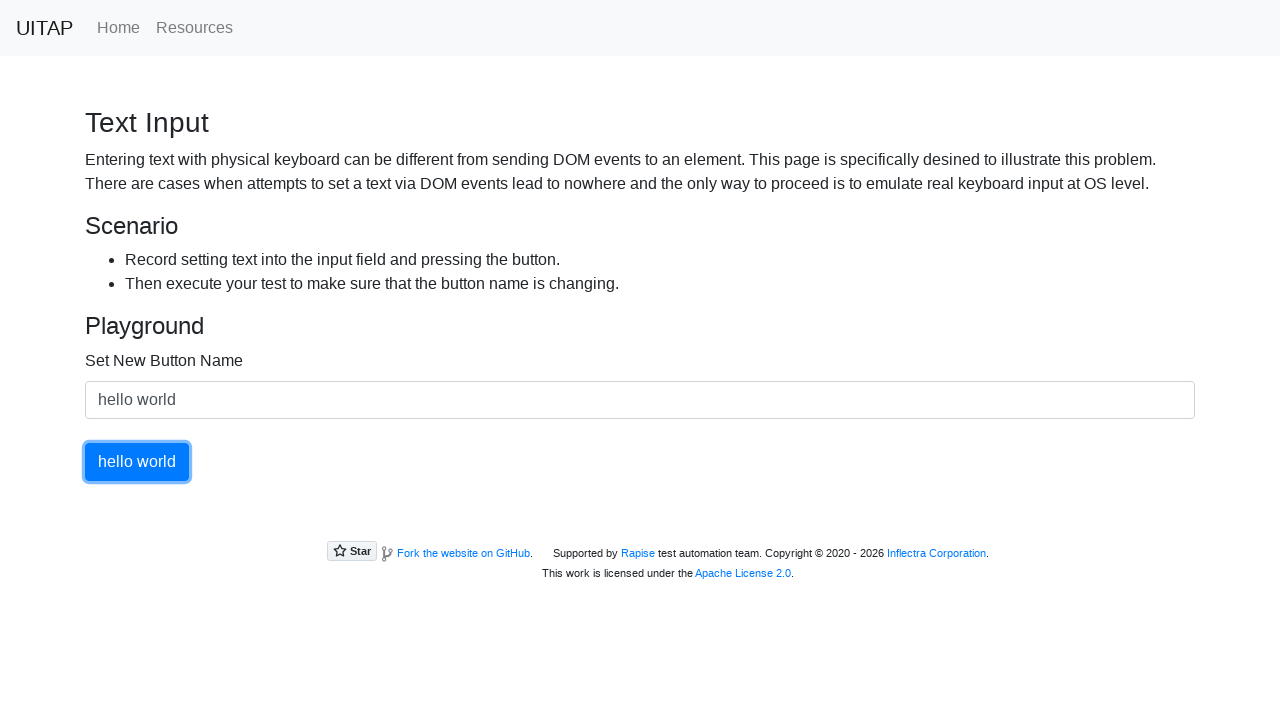